Tests JavaScript alert acceptance by clicking the first button, accepting the alert, and verifying the success message

Starting URL: https://the-internet.herokuapp.com/javascript_alerts

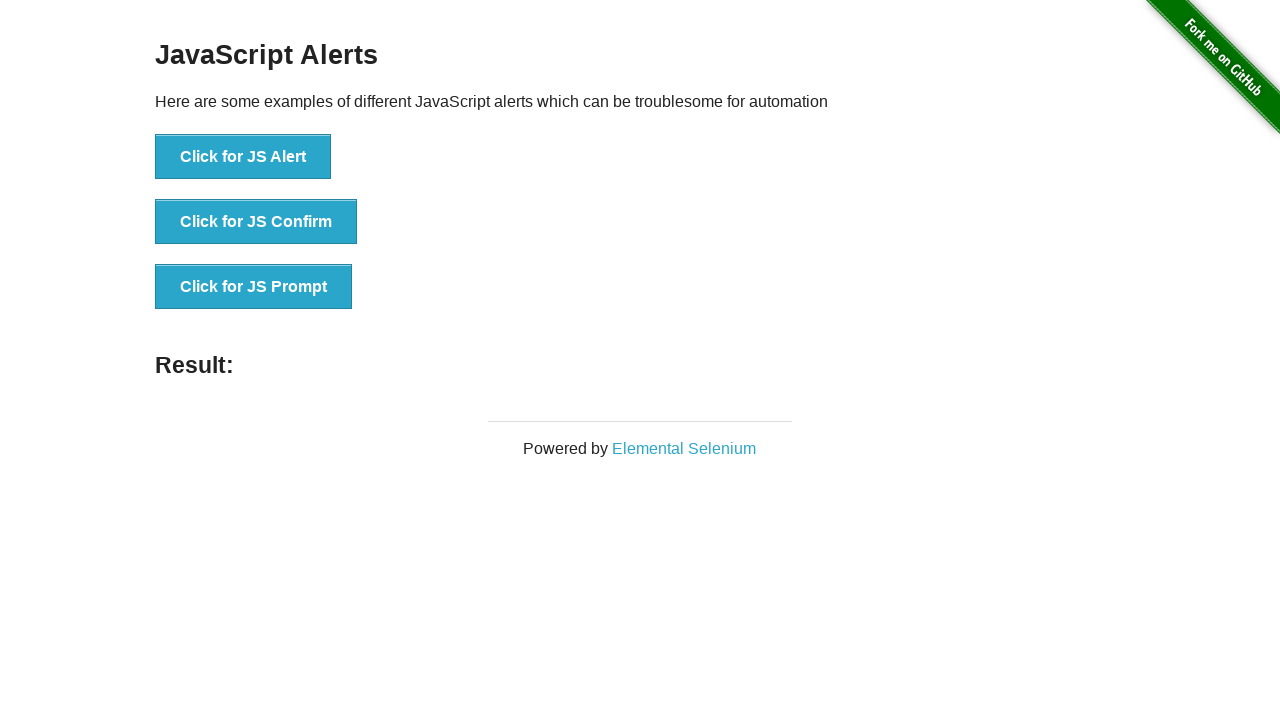

Clicked the 'Click for JS Alert' button to trigger JavaScript alert at (243, 157) on xpath=//*[text()='Click for JS Alert']
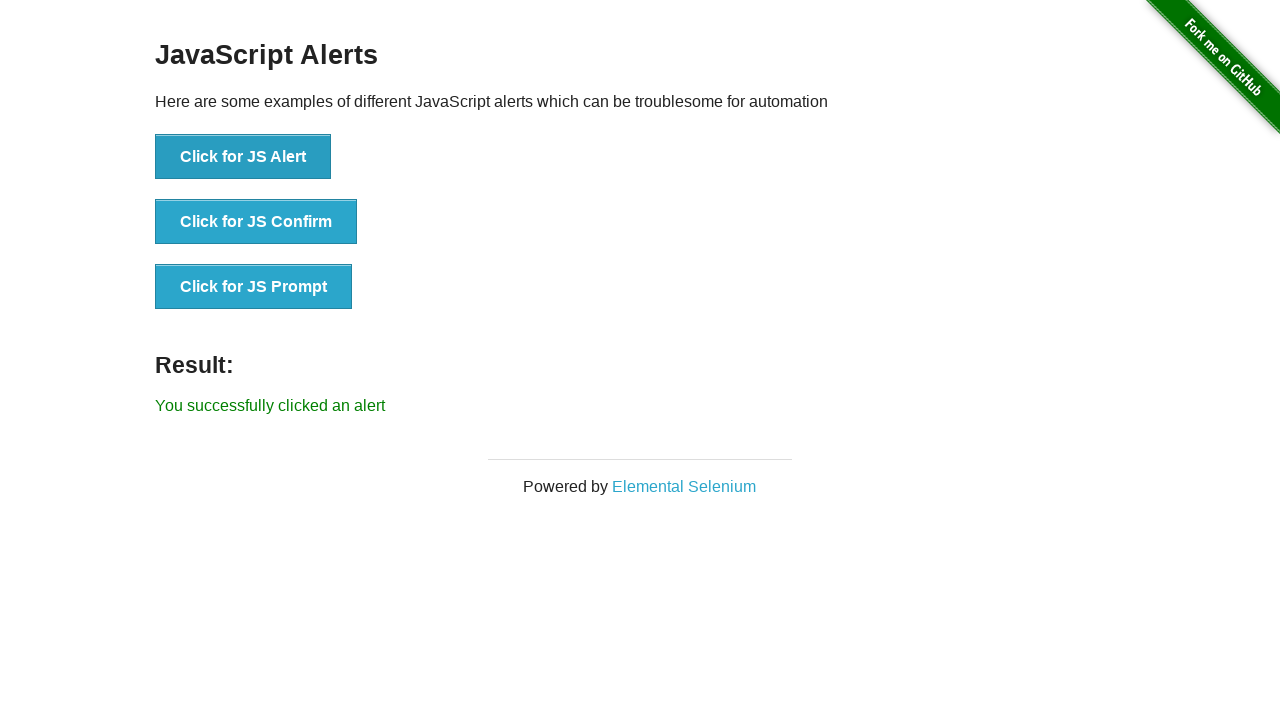

Set up dialog handler to accept alerts
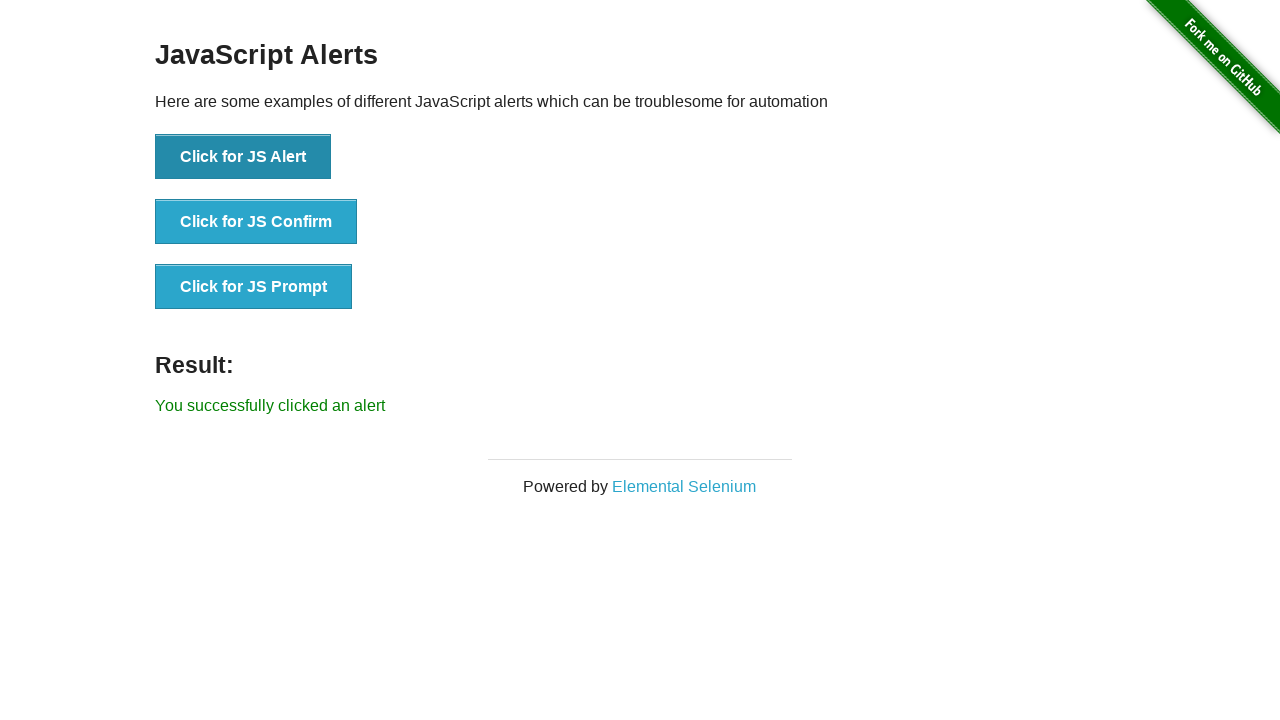

Clicked the 'Click for JS Alert' button again to trigger and accept the alert at (243, 157) on xpath=//*[text()='Click for JS Alert']
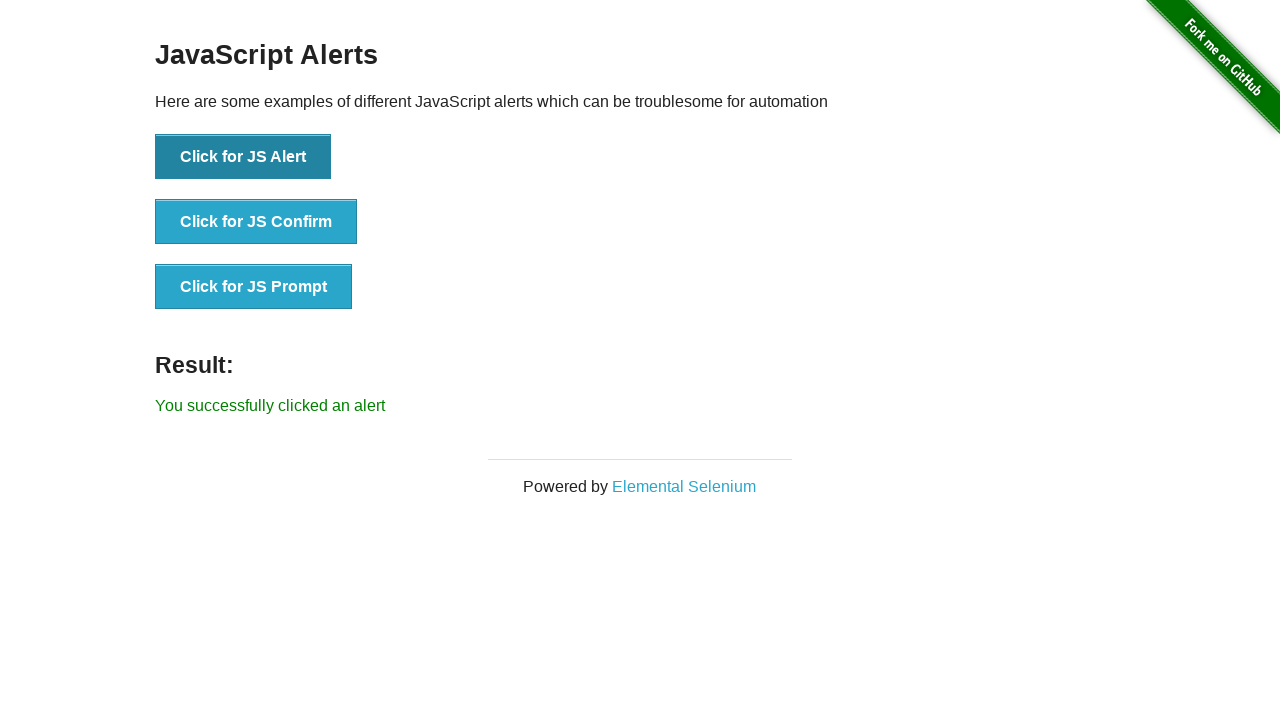

Success message element loaded
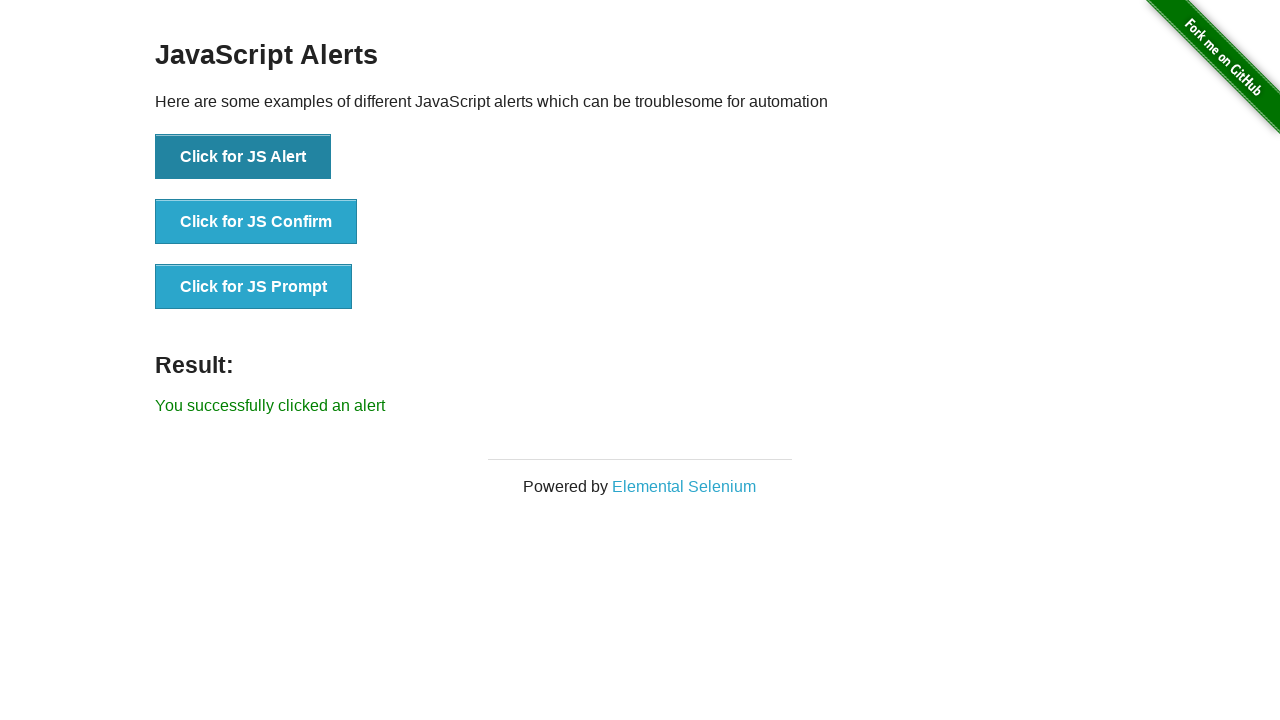

Retrieved success message text: 'You successfully clicked an alert'
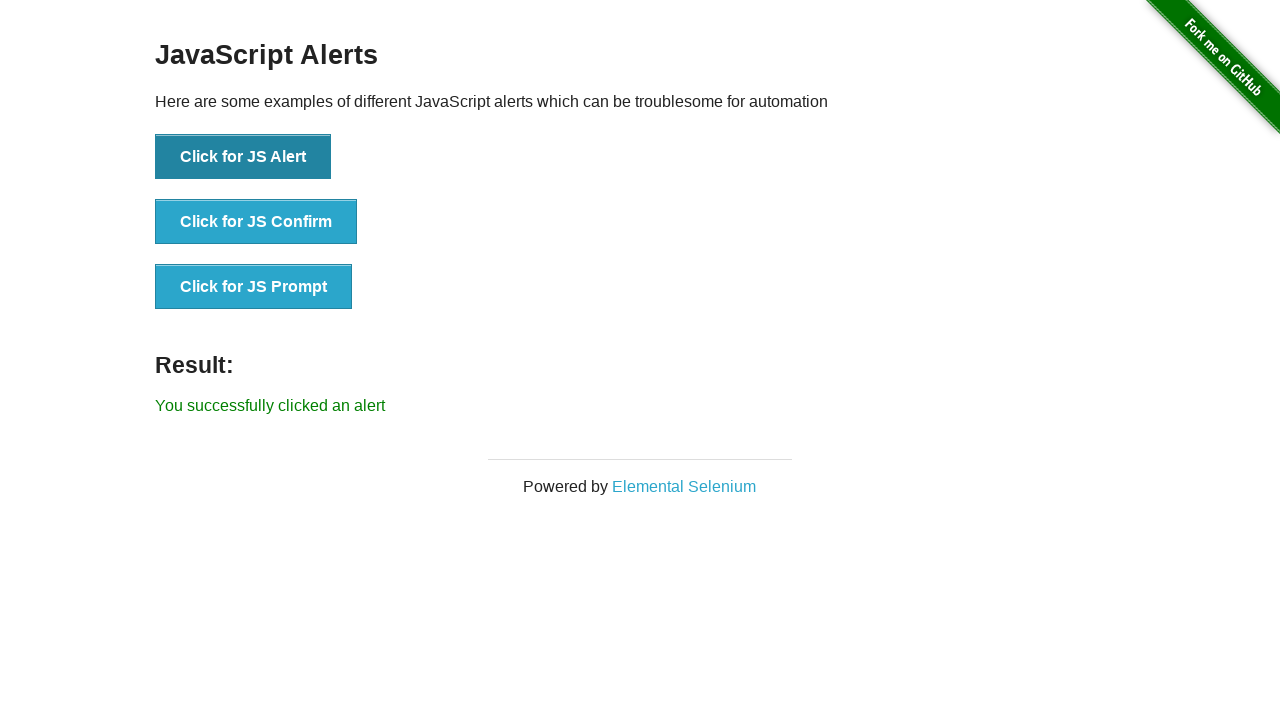

Verified success message matches expected text
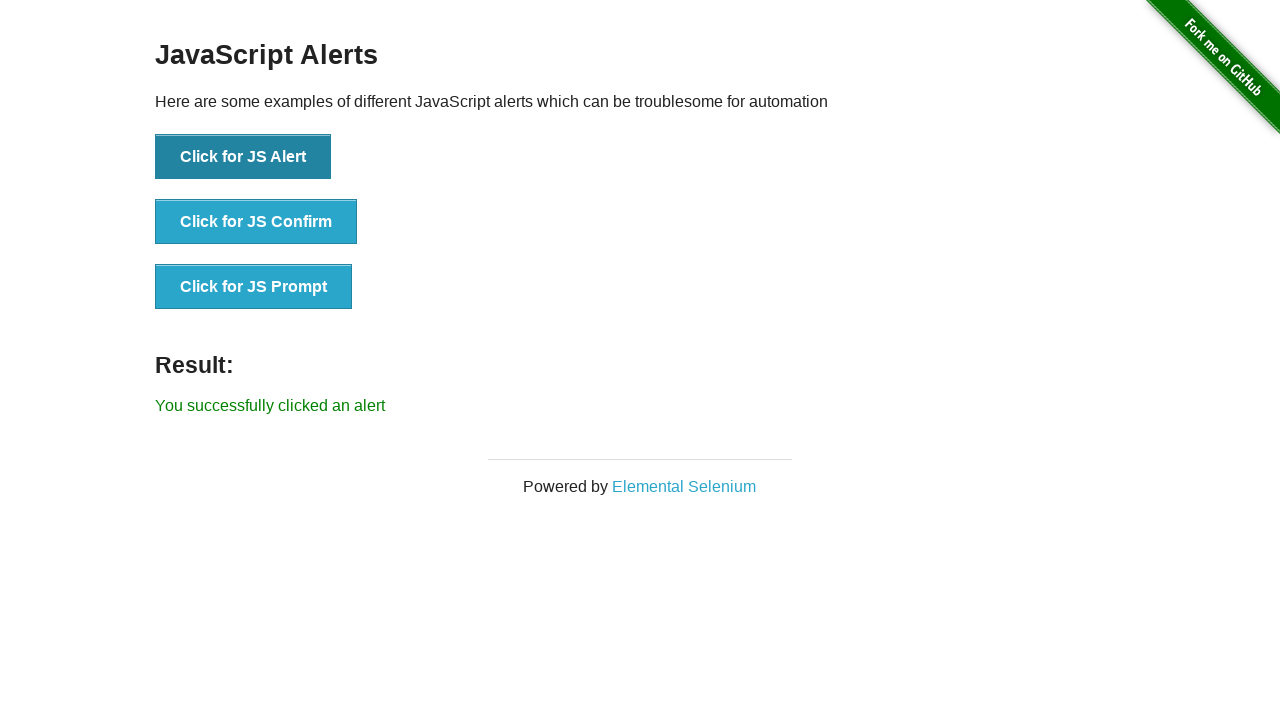

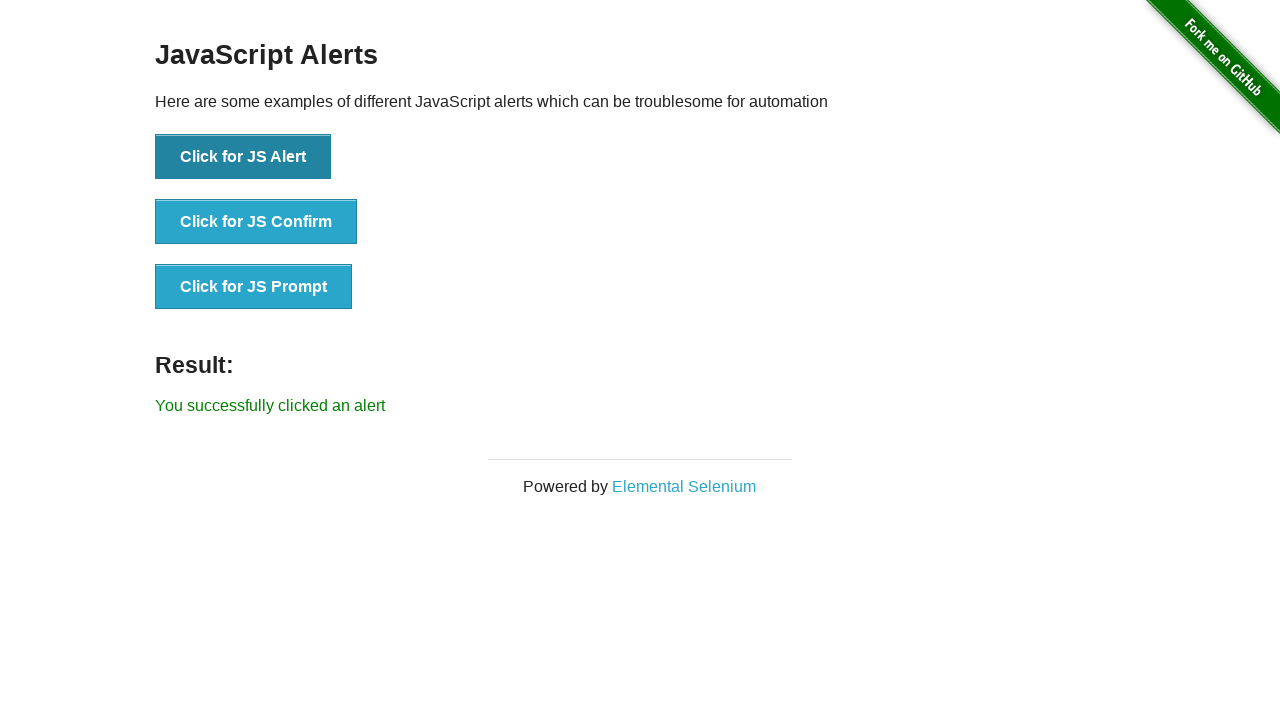